Navigates to a GitHub repository page and verifies that key repository information elements are present (repo name, author, issues, stars, watchers, forks, languages section)

Starting URL: https://github.com/microsoft/vscode

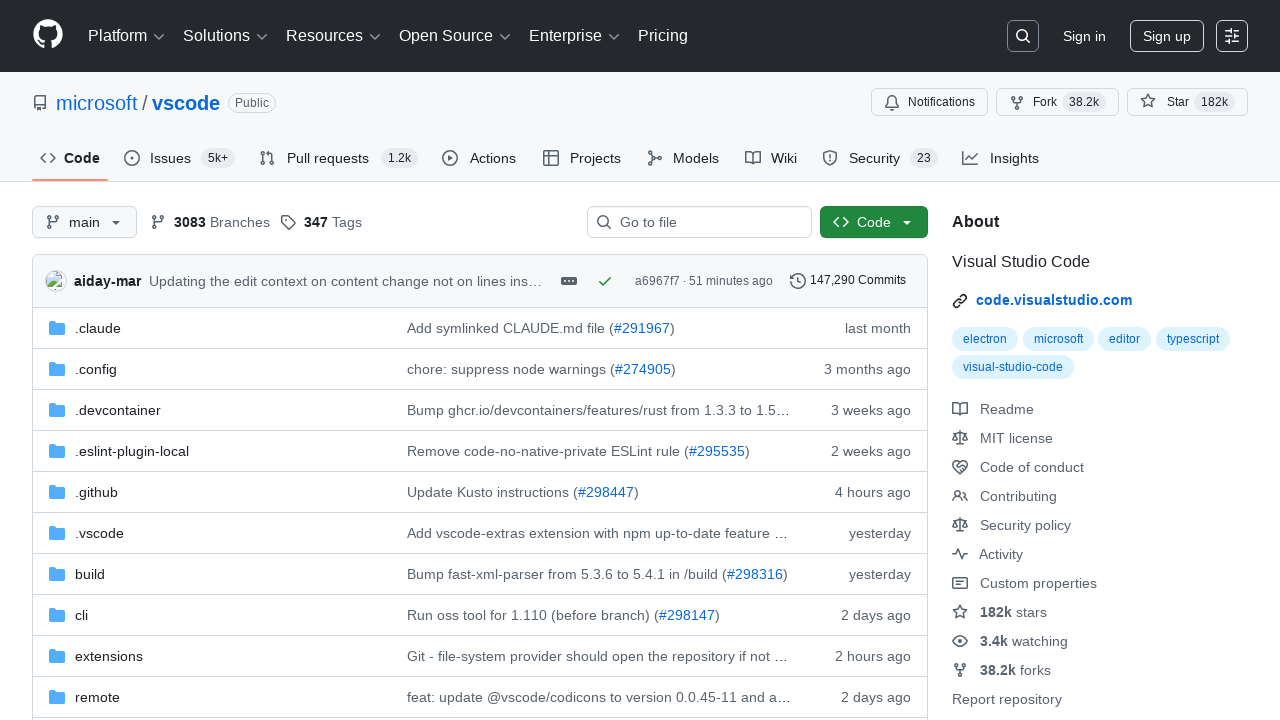

Navigated to GitHub repository page (microsoft/vscode)
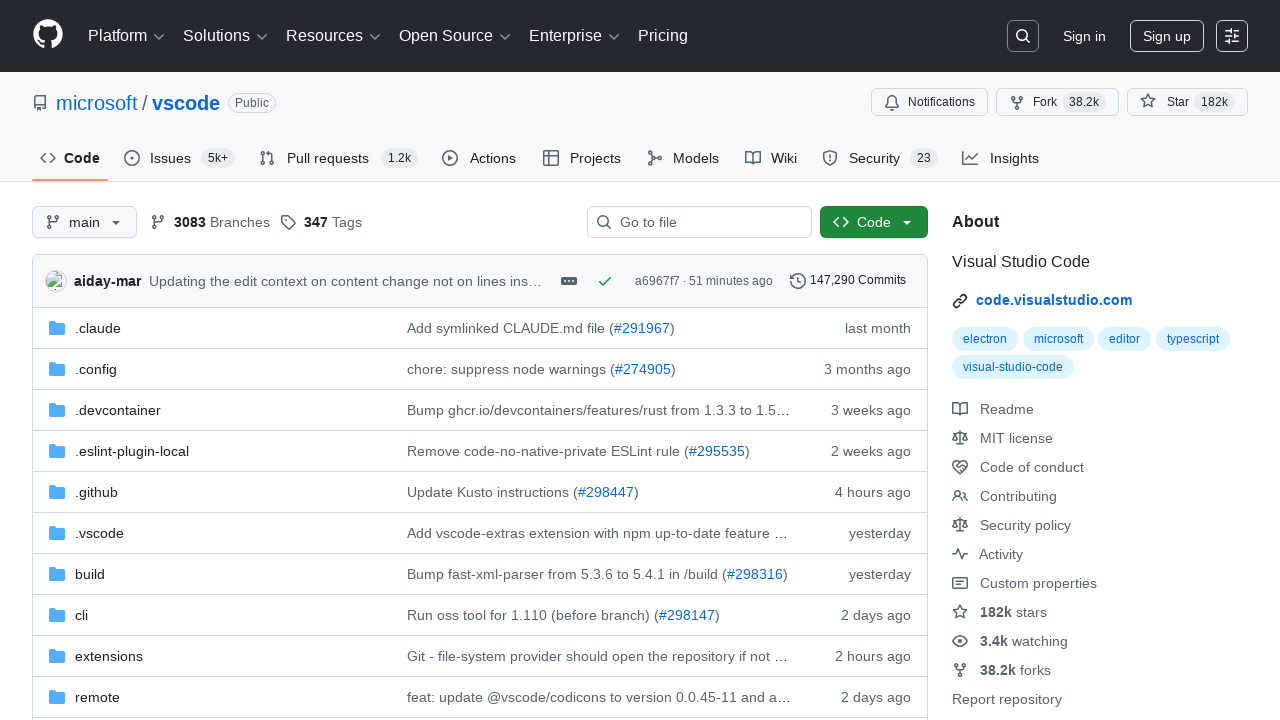

Repository name element loaded
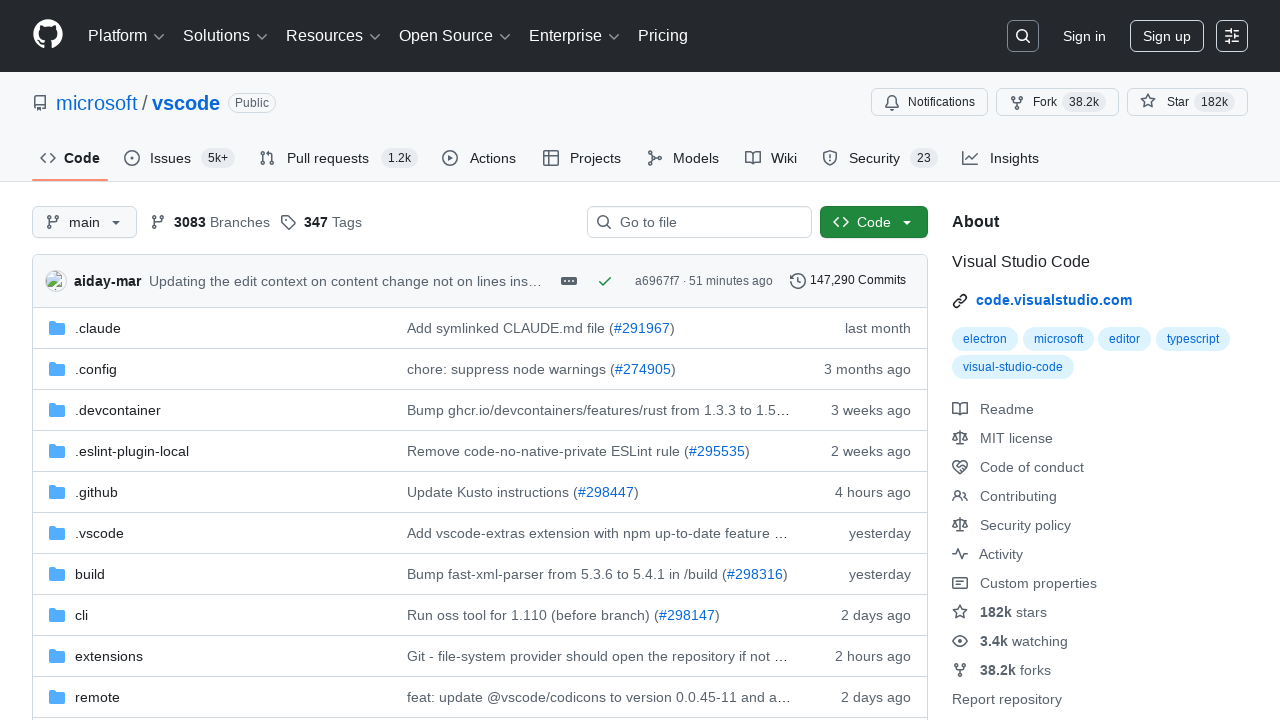

Author link element loaded
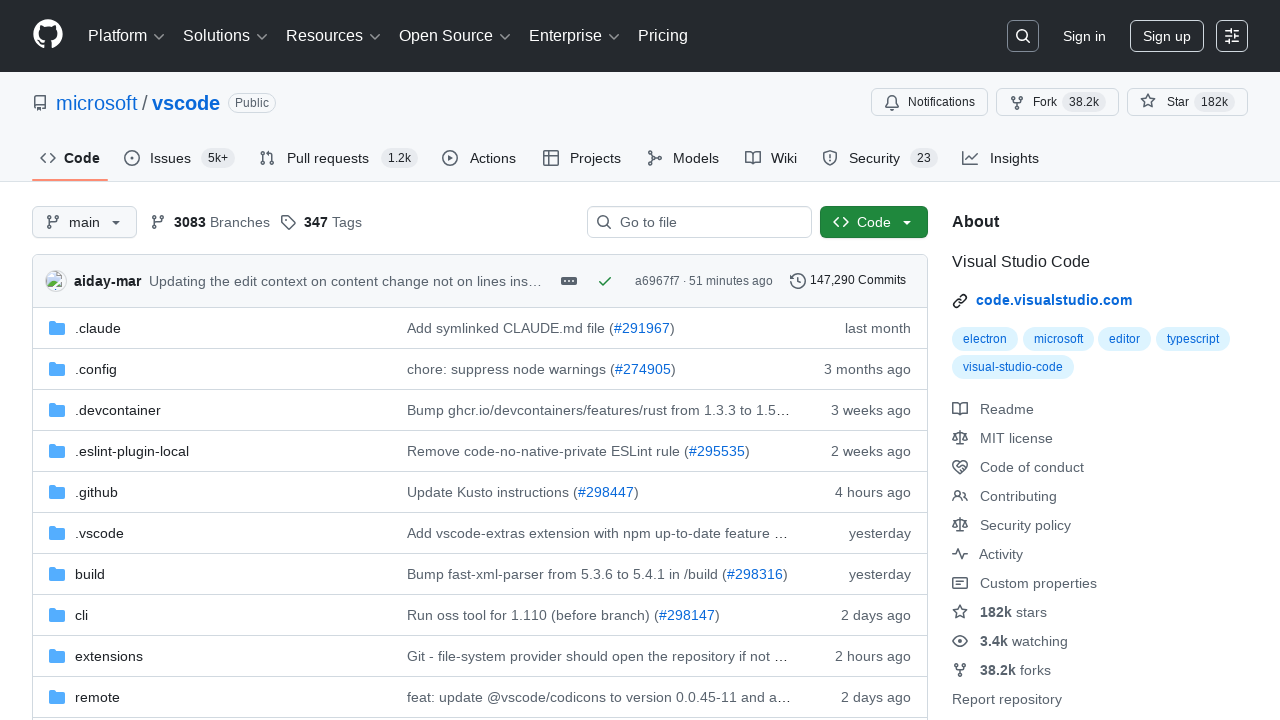

Issues count element loaded
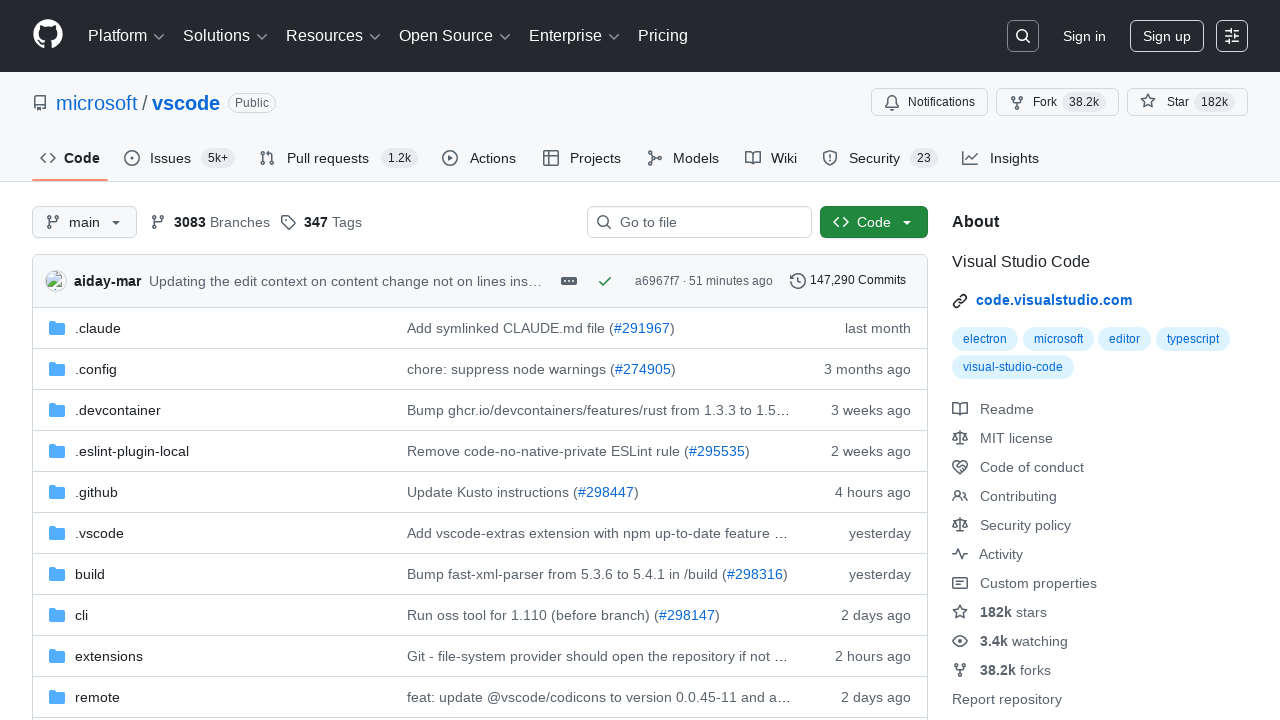

Pull requests count element loaded
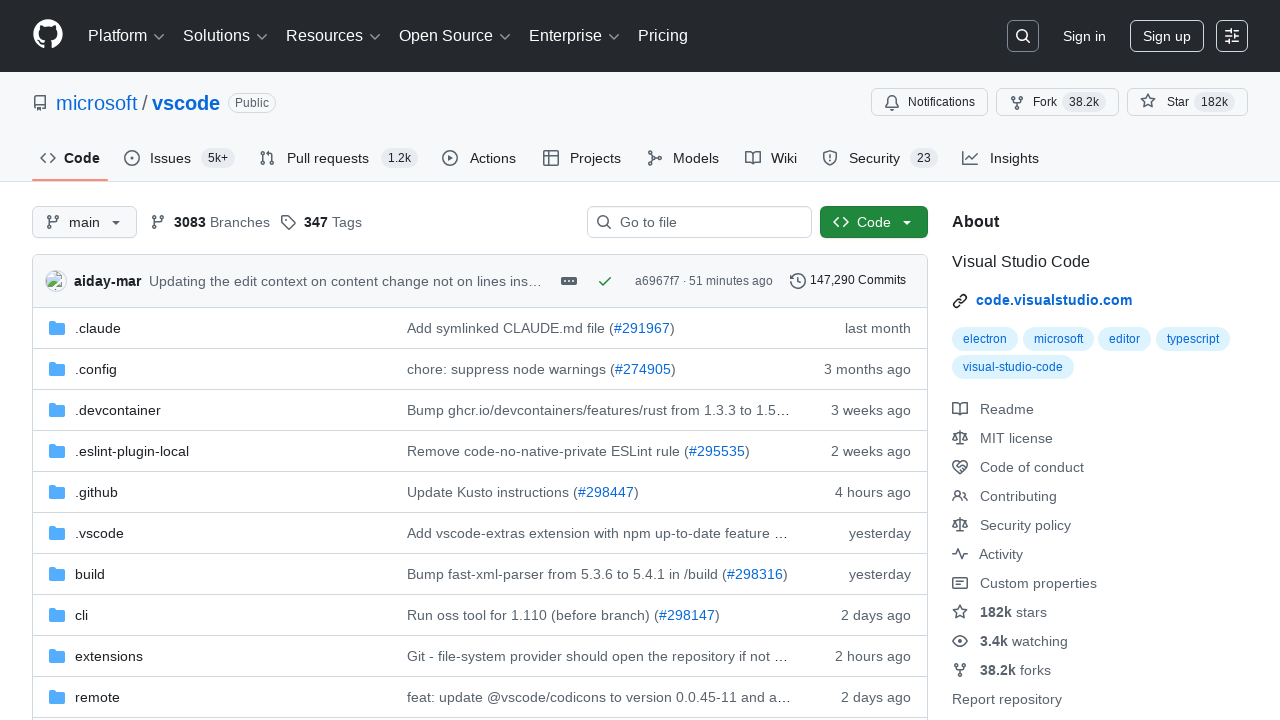

Languages section header element loaded
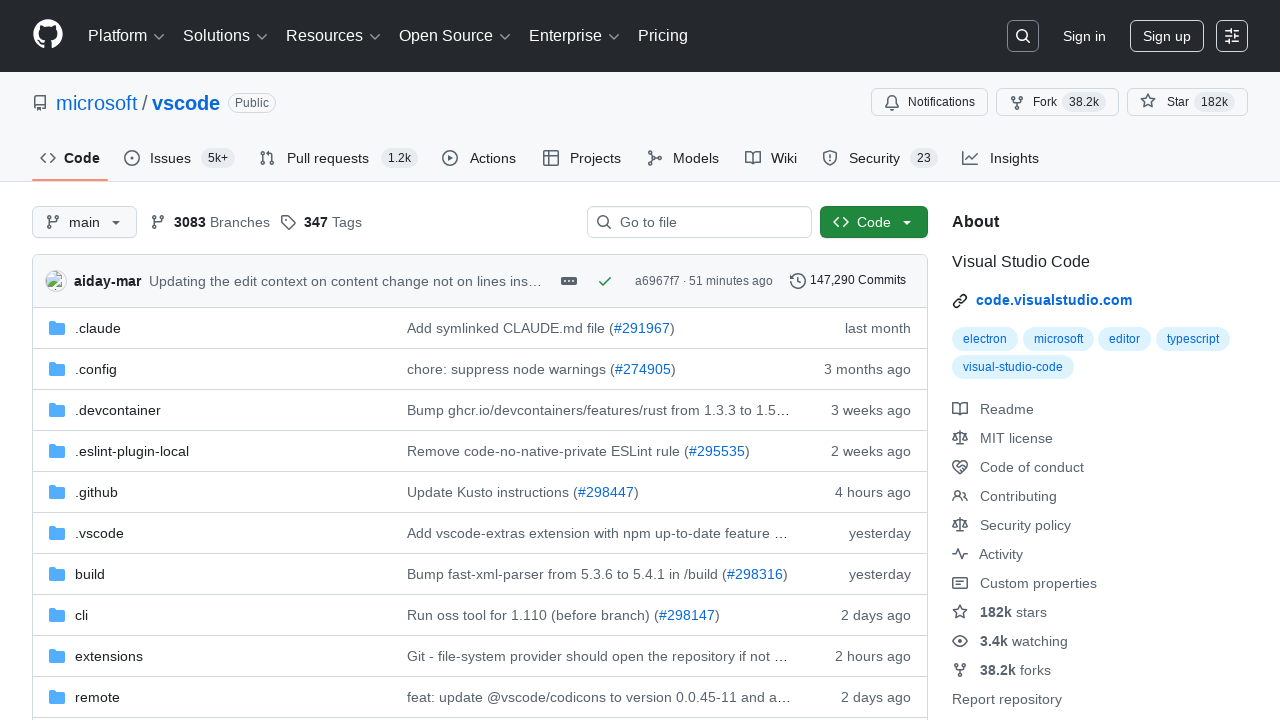

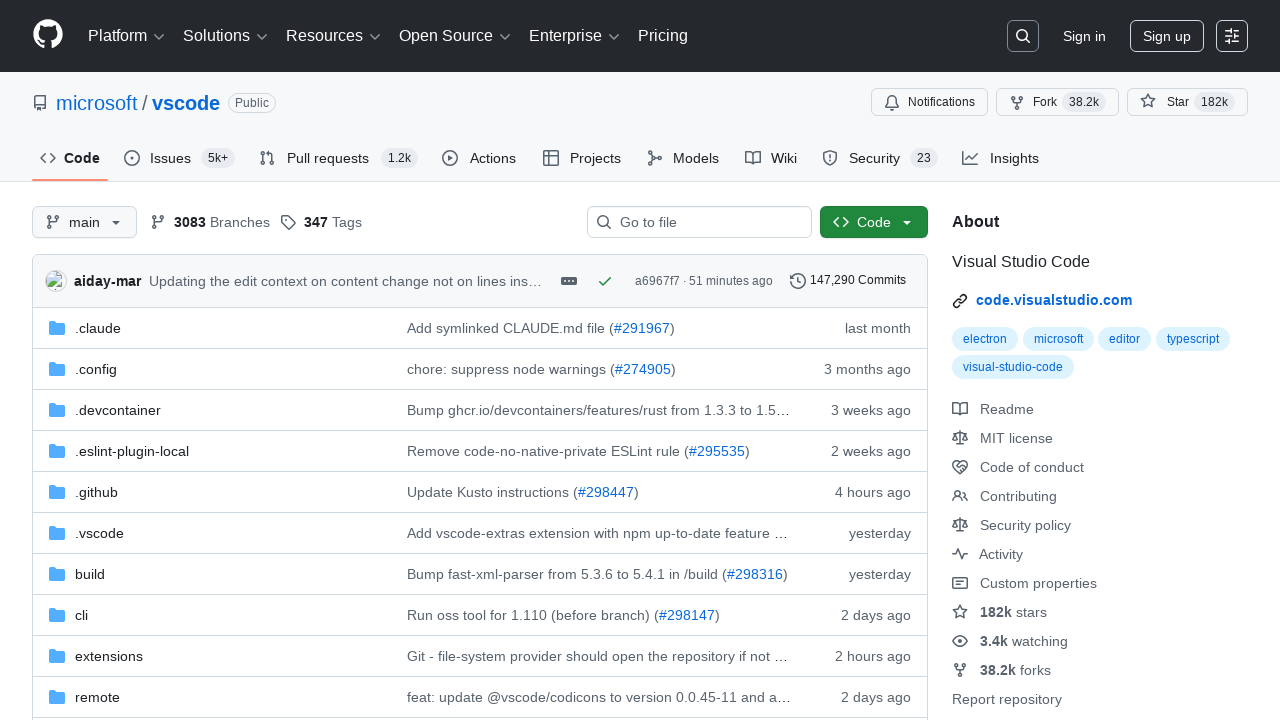